Tests context menu functionality by performing a right-click action on a designated area

Starting URL: https://the-internet.herokuapp.com/

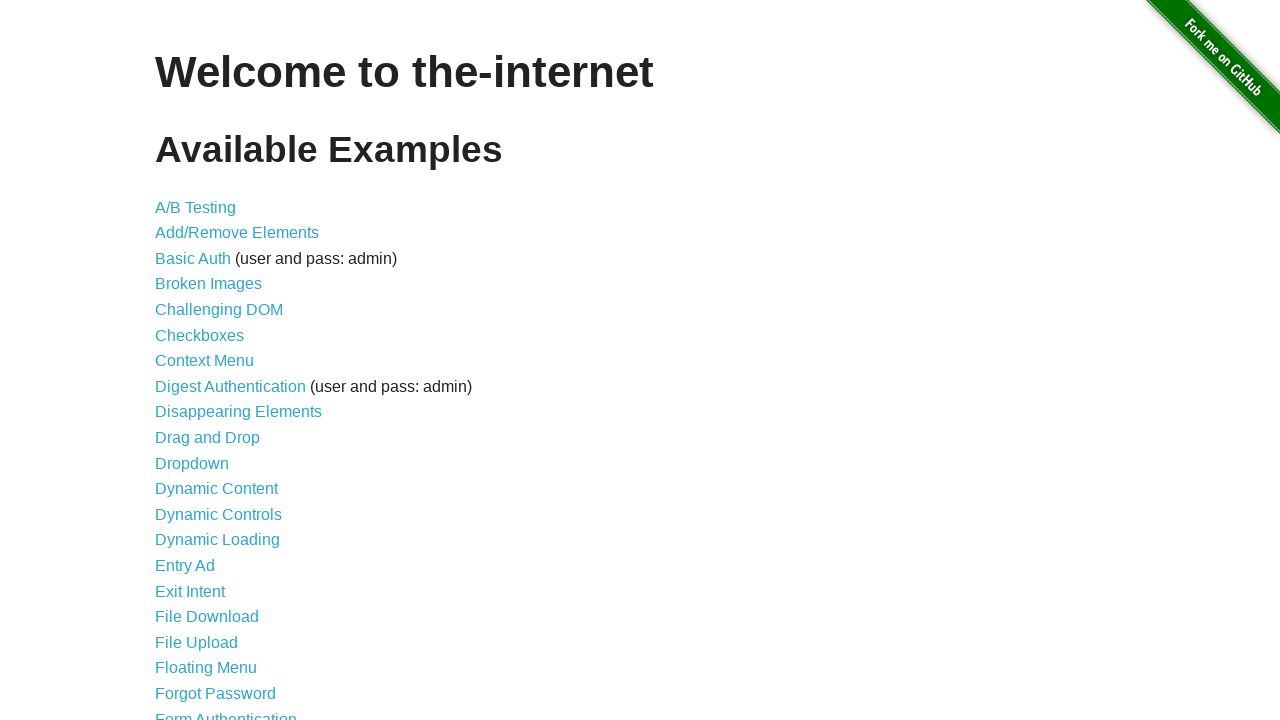

Clicked on Context Menu link at (204, 361) on text='Context Menu'
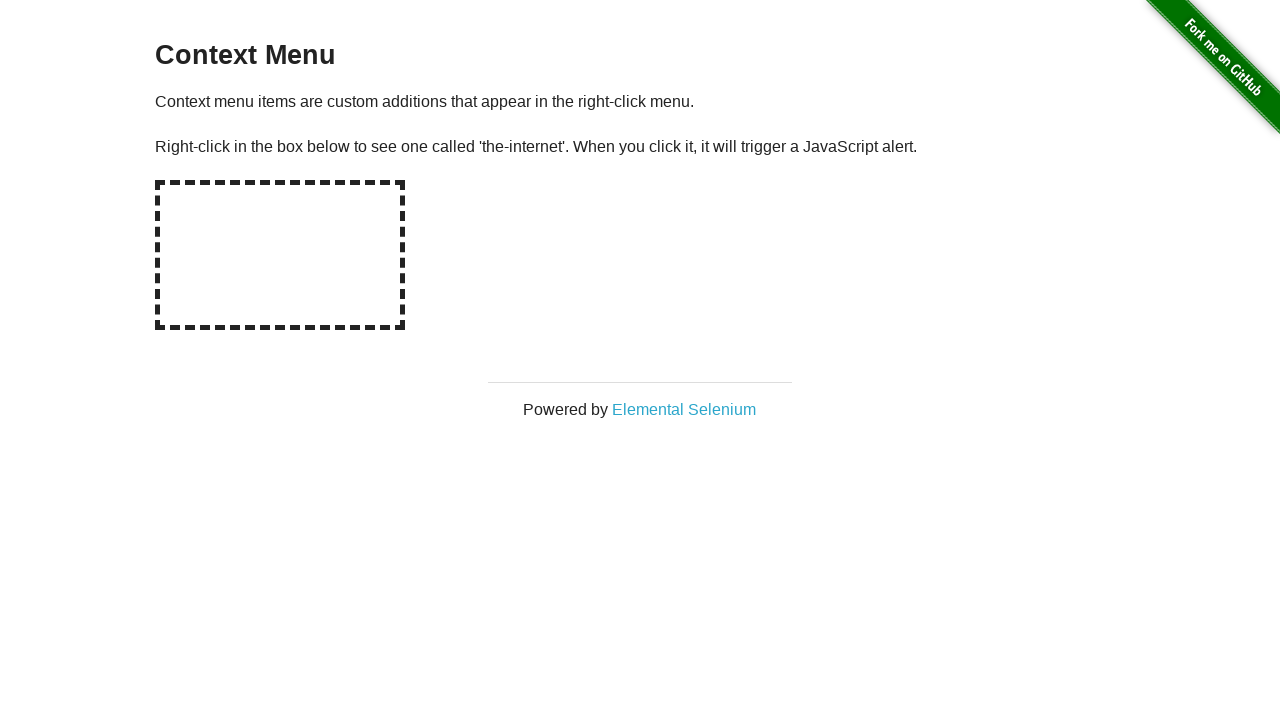

Right-clicked on the hot spot area to open context menu at (280, 255) on #hot-spot
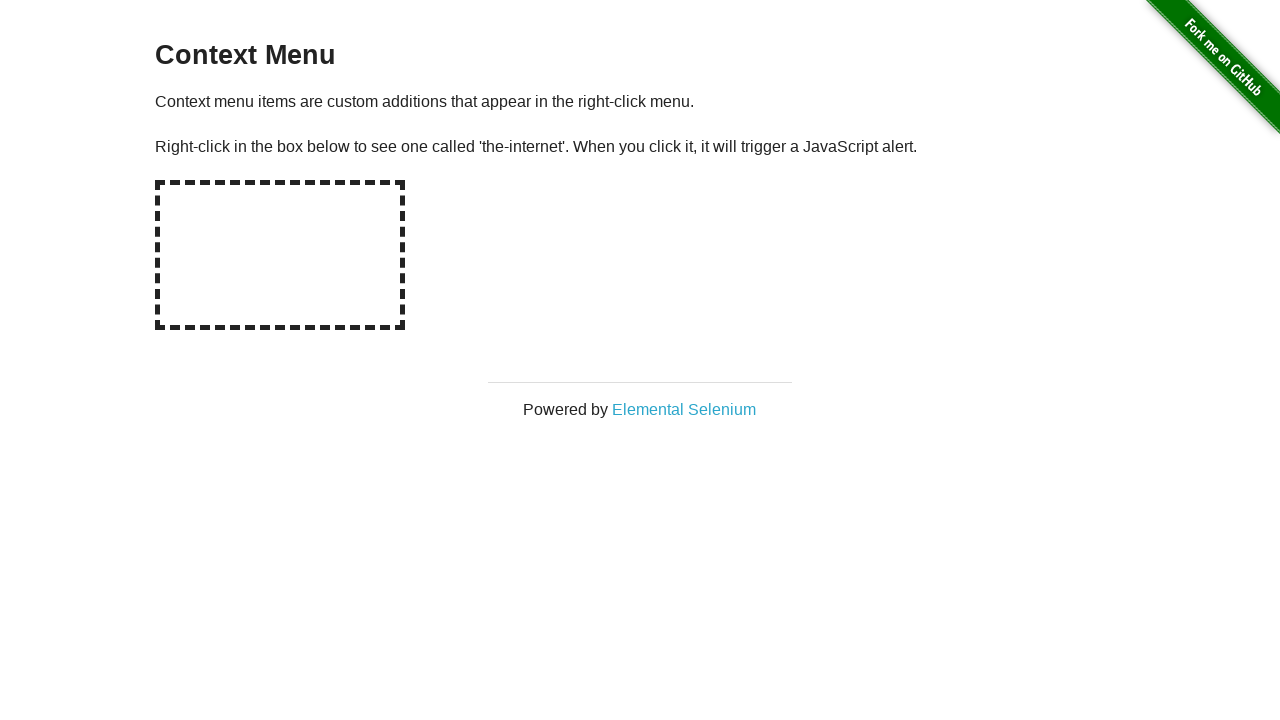

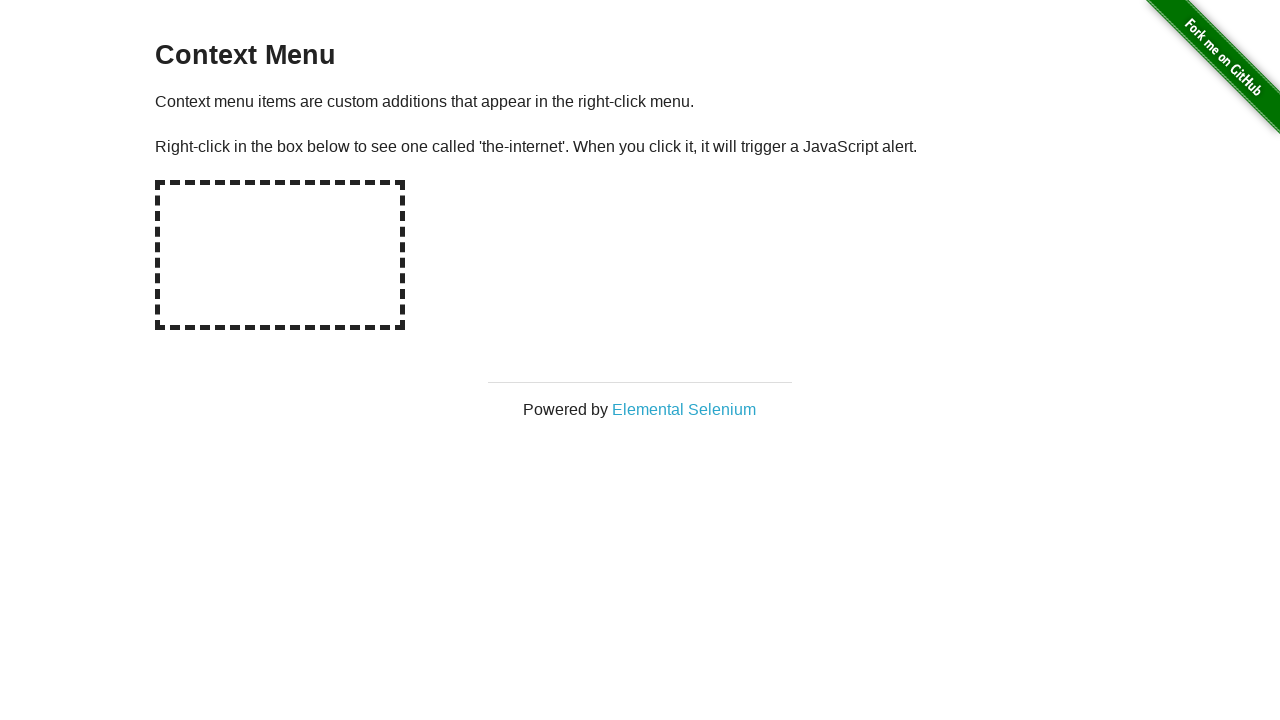